Tests adding todo items to the list by creating two items and verifying they appear

Starting URL: https://demo.playwright.dev/todomvc

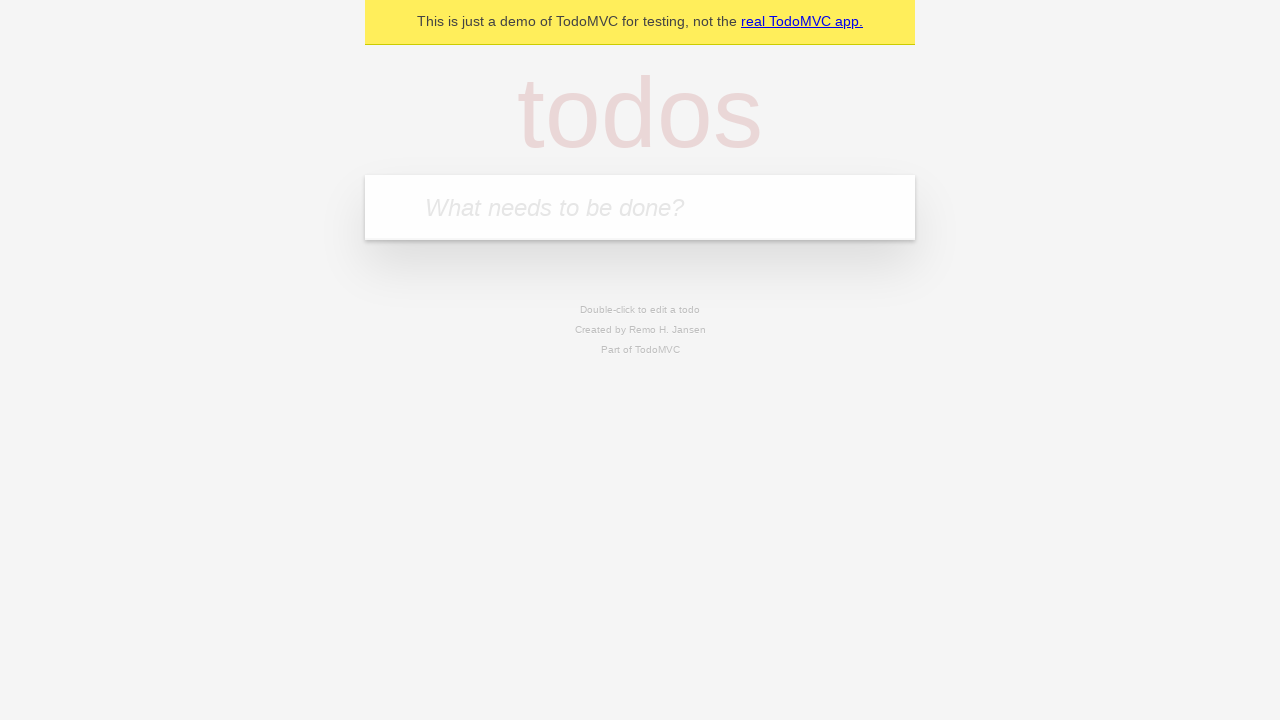

Located the todo input field with placeholder 'What needs to be done?'
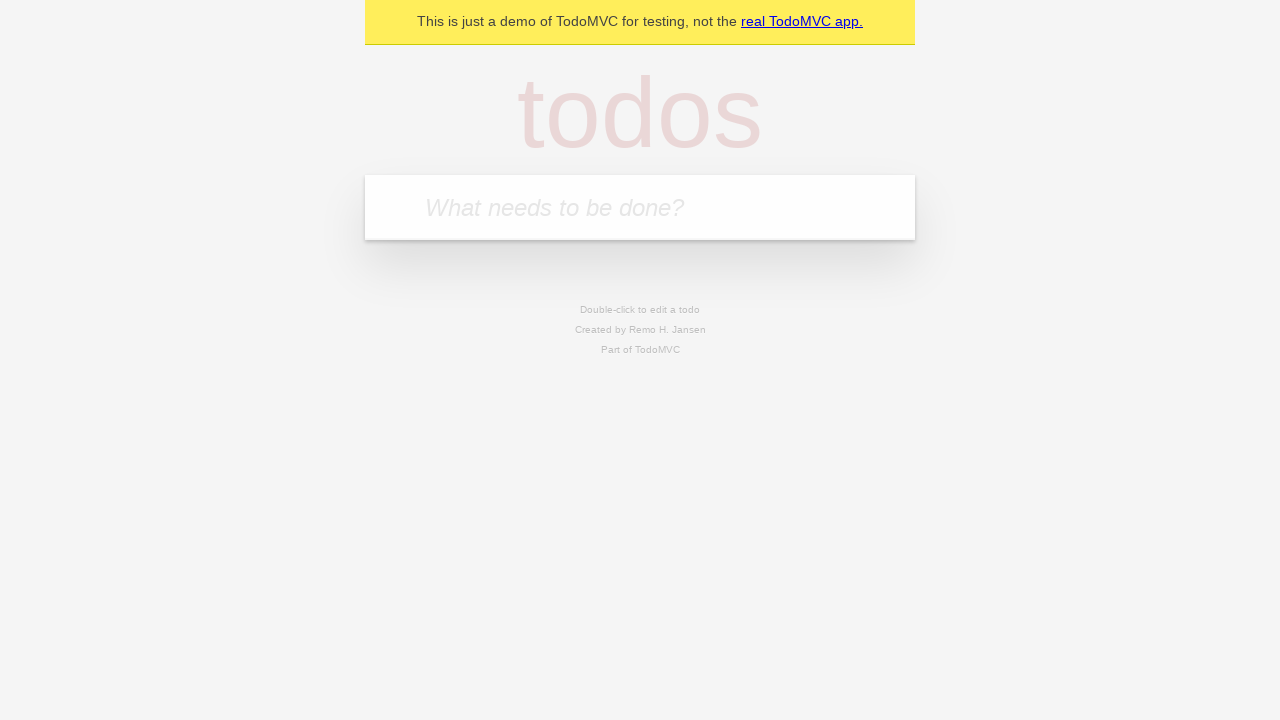

Filled first todo item with 'buy some cheese' on internal:attr=[placeholder="What needs to be done?"i]
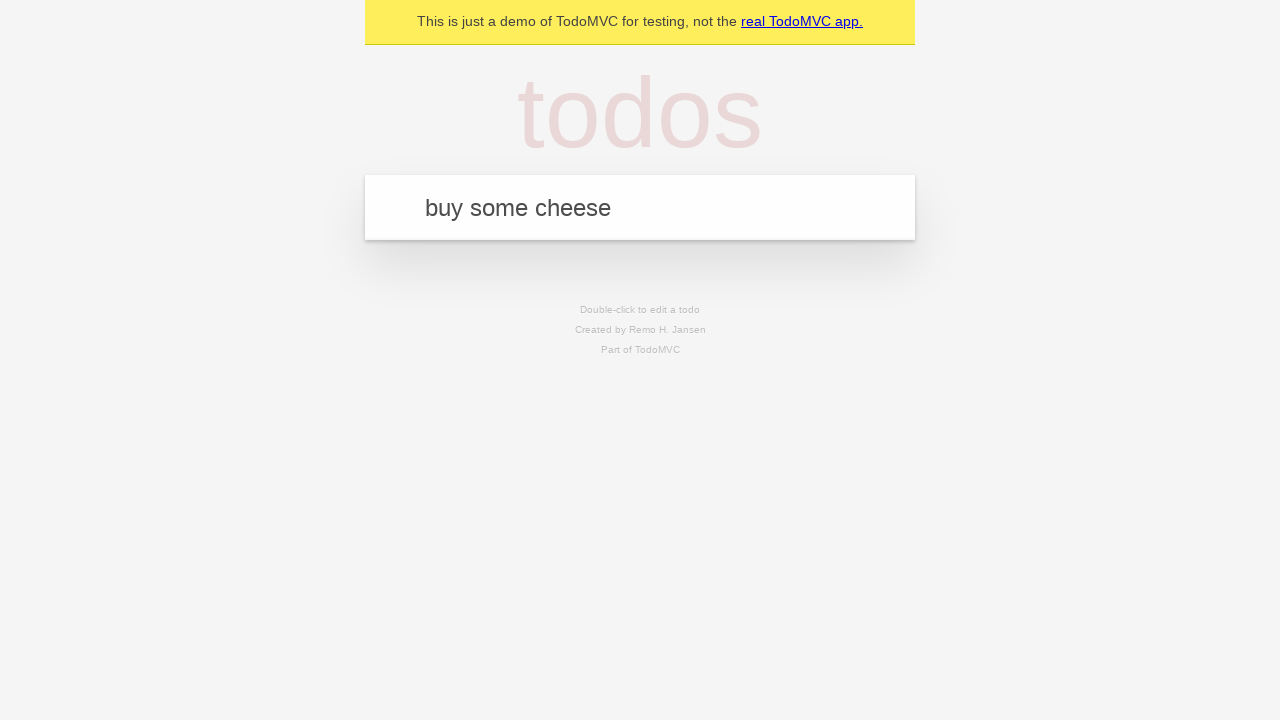

Pressed Enter to submit first todo item on internal:attr=[placeholder="What needs to be done?"i]
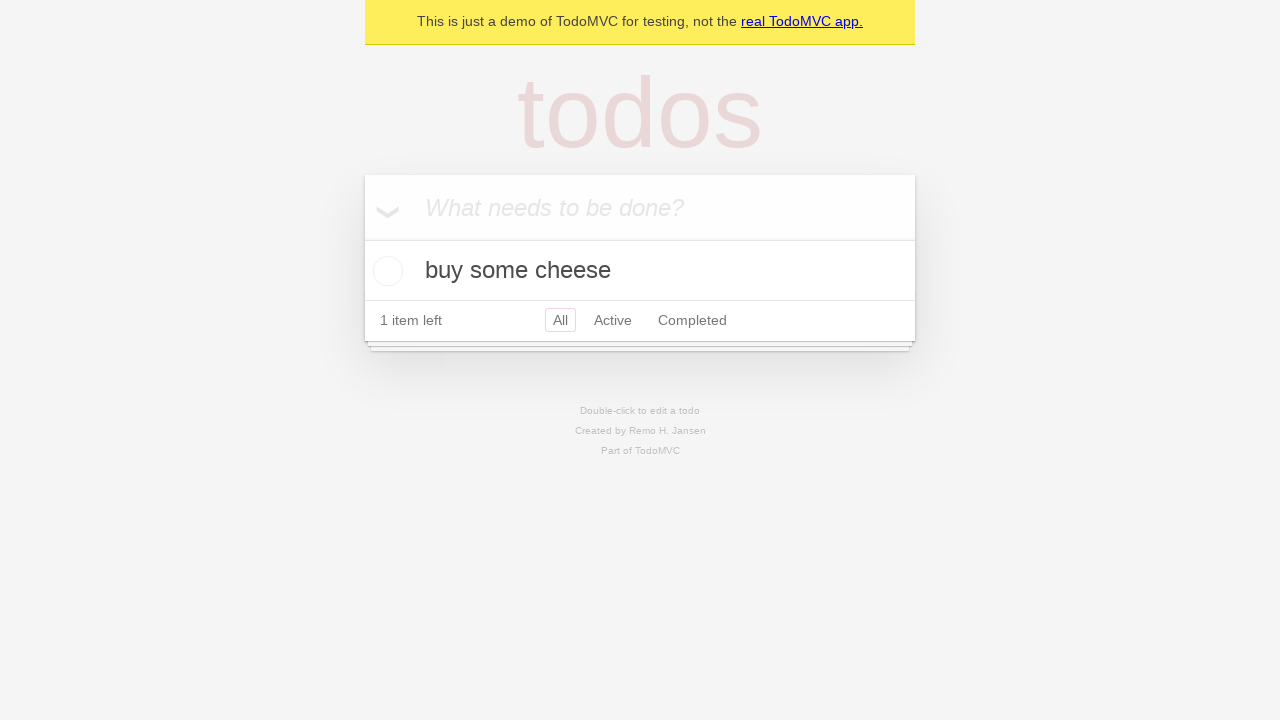

First todo item appeared in the list
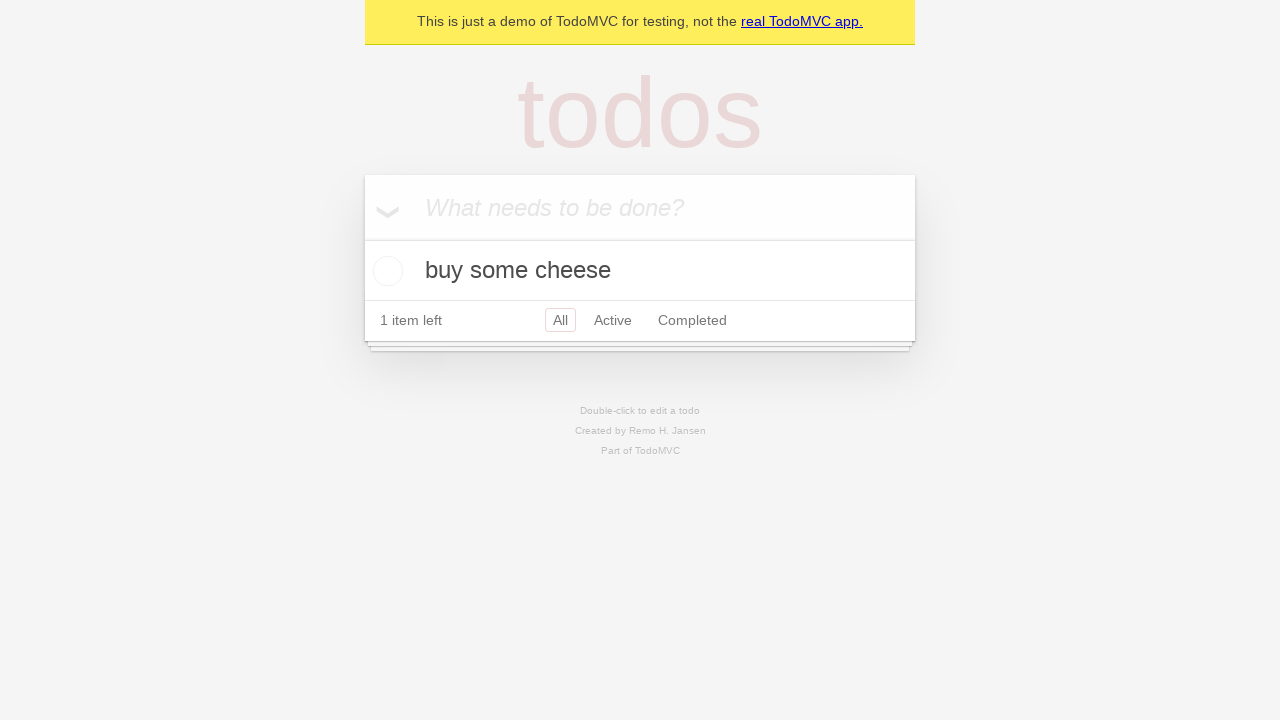

Filled second todo item with 'feed the cat' on internal:attr=[placeholder="What needs to be done?"i]
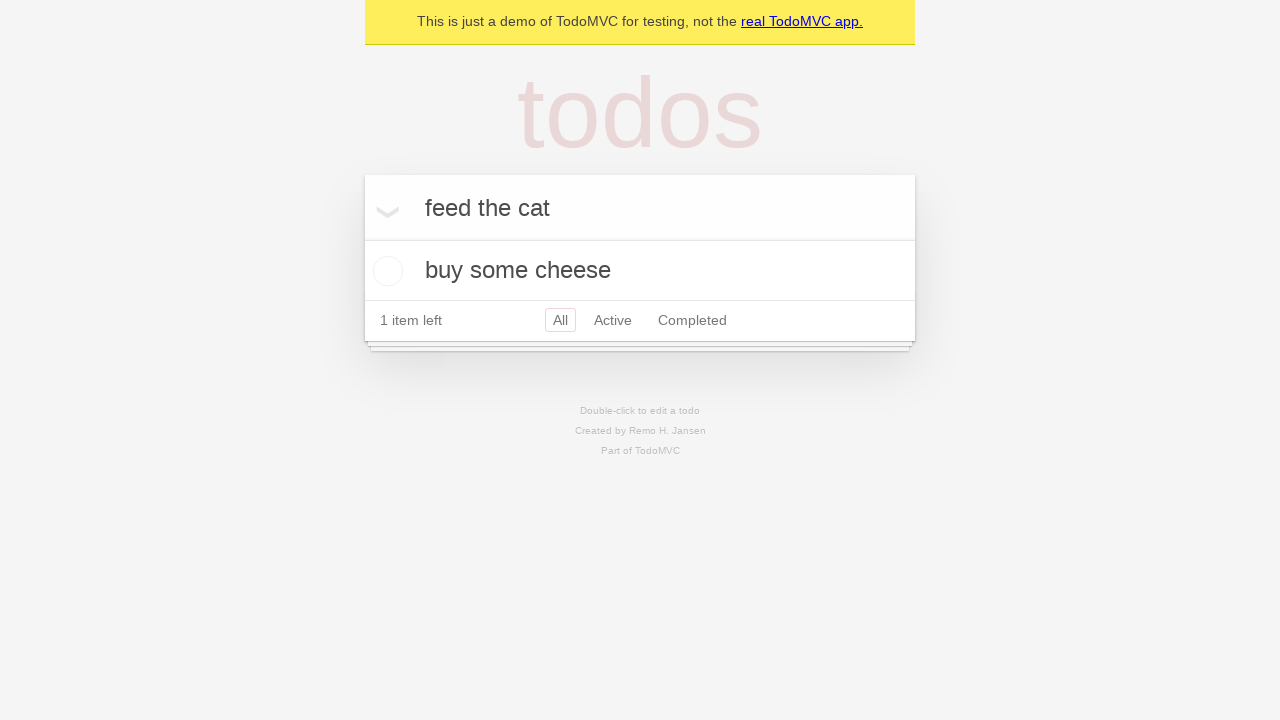

Pressed Enter to submit second todo item on internal:attr=[placeholder="What needs to be done?"i]
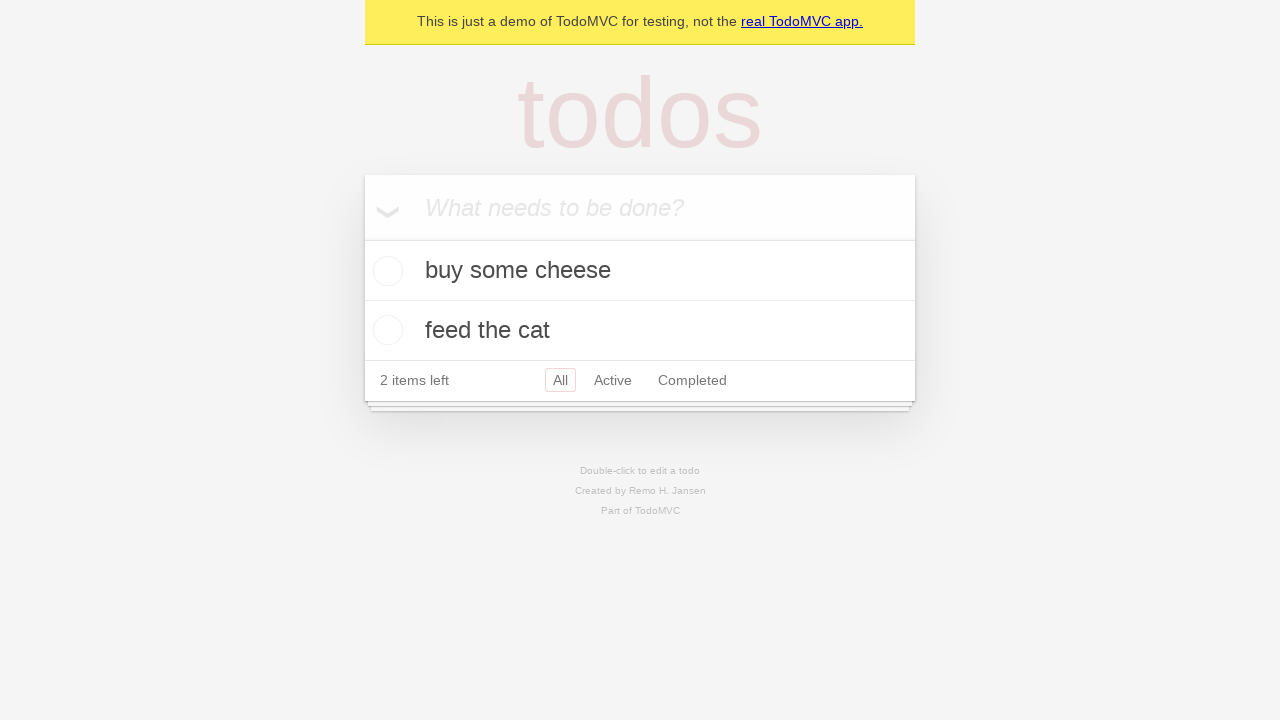

Both todo items are now visible in the list
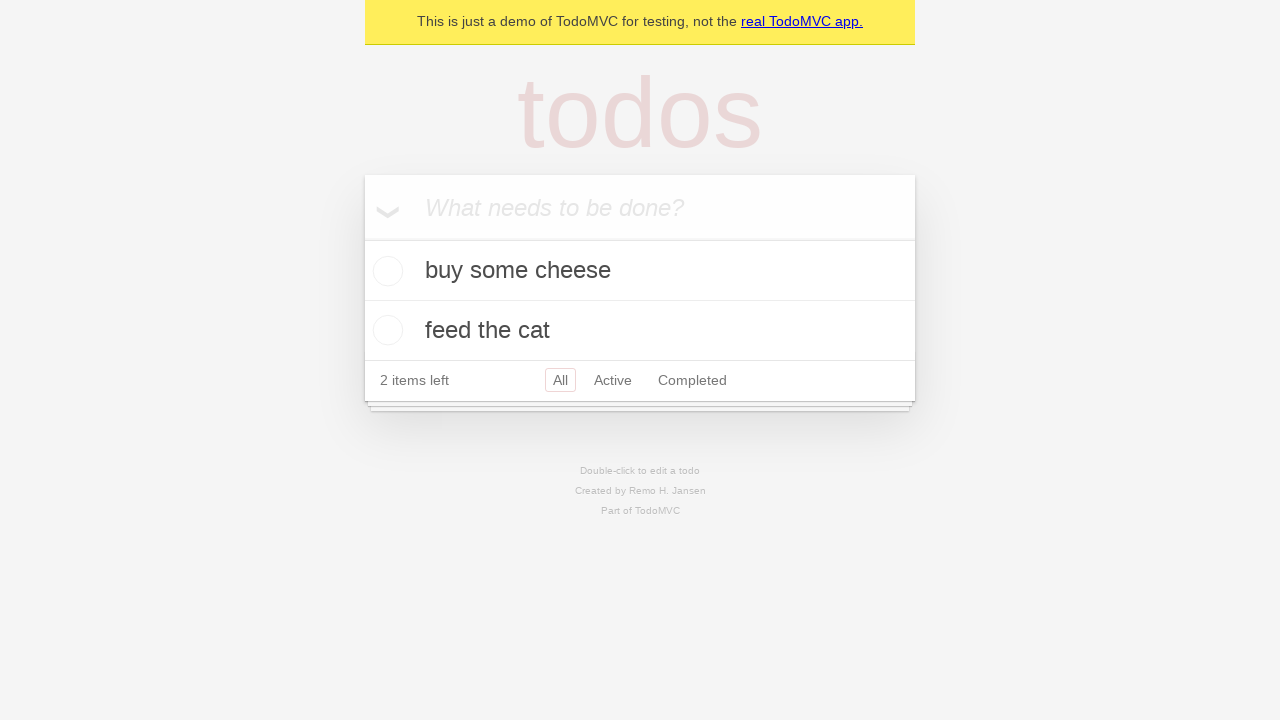

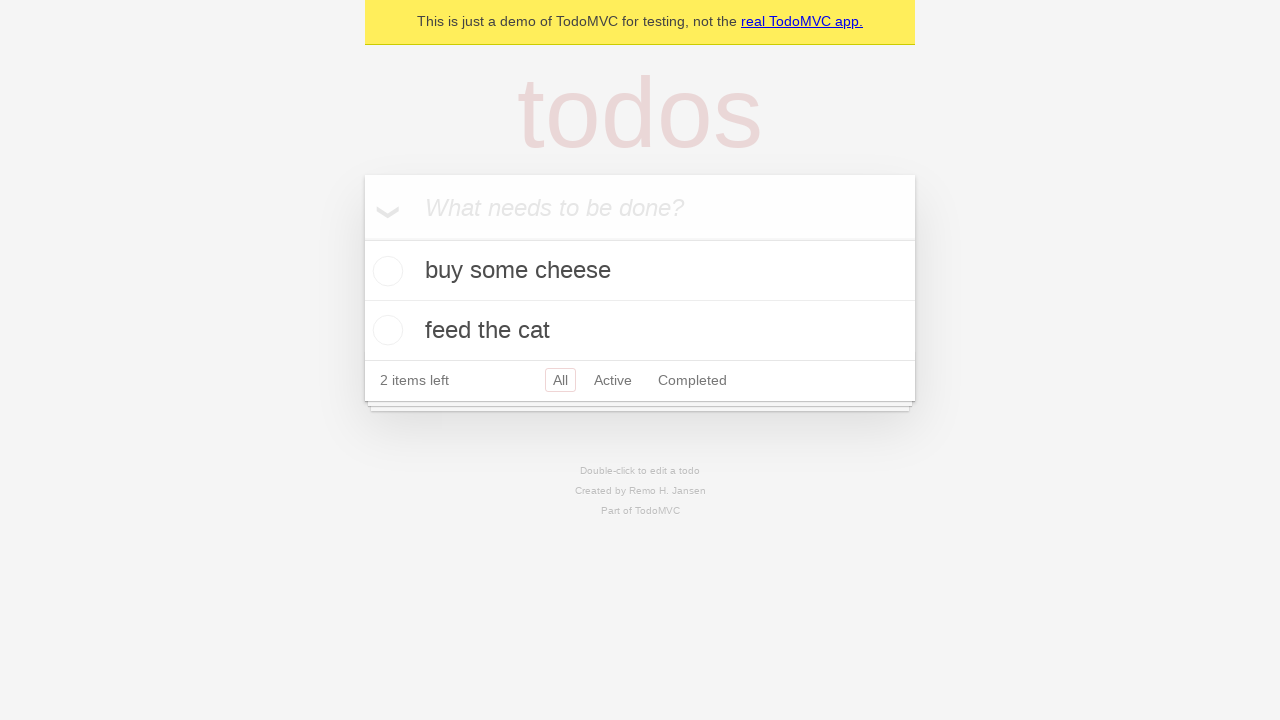